Tests marking all items as completed using the toggle-all checkbox.

Starting URL: https://demo.playwright.dev/todomvc

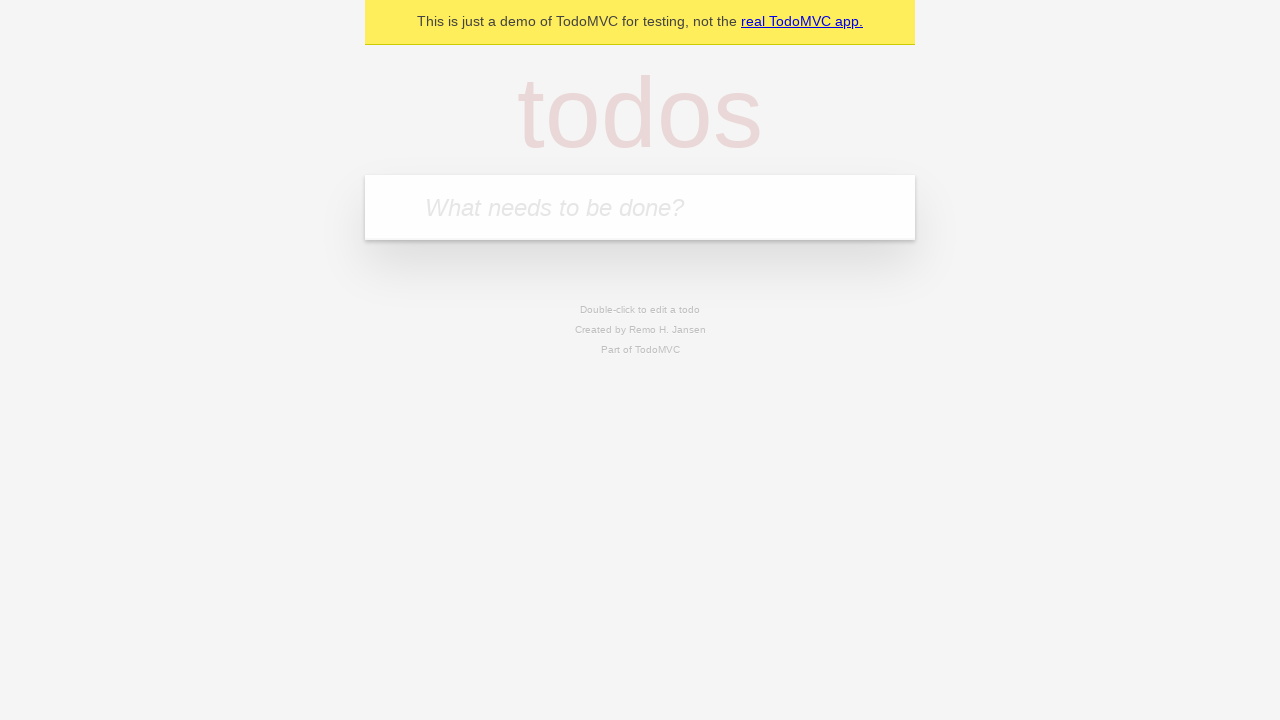

Filled todo input with 'buy some cheese' on internal:attr=[placeholder="What needs to be done?"i]
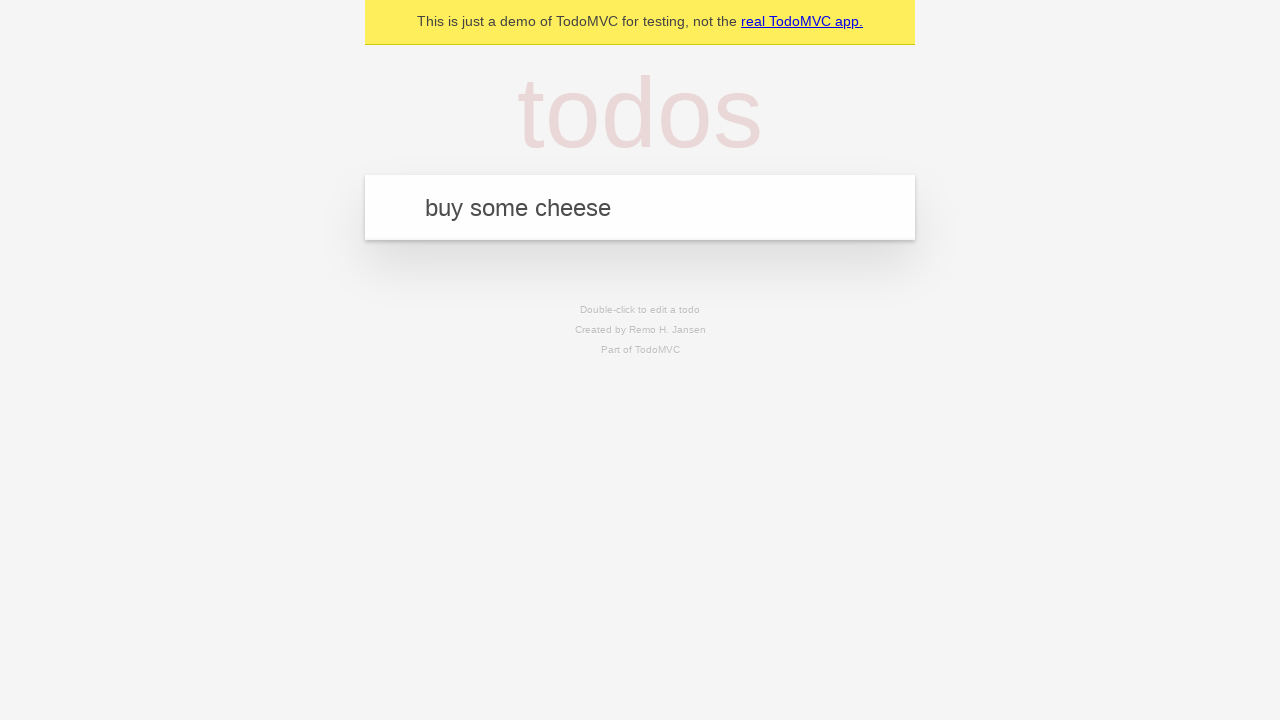

Pressed Enter to add first todo item on internal:attr=[placeholder="What needs to be done?"i]
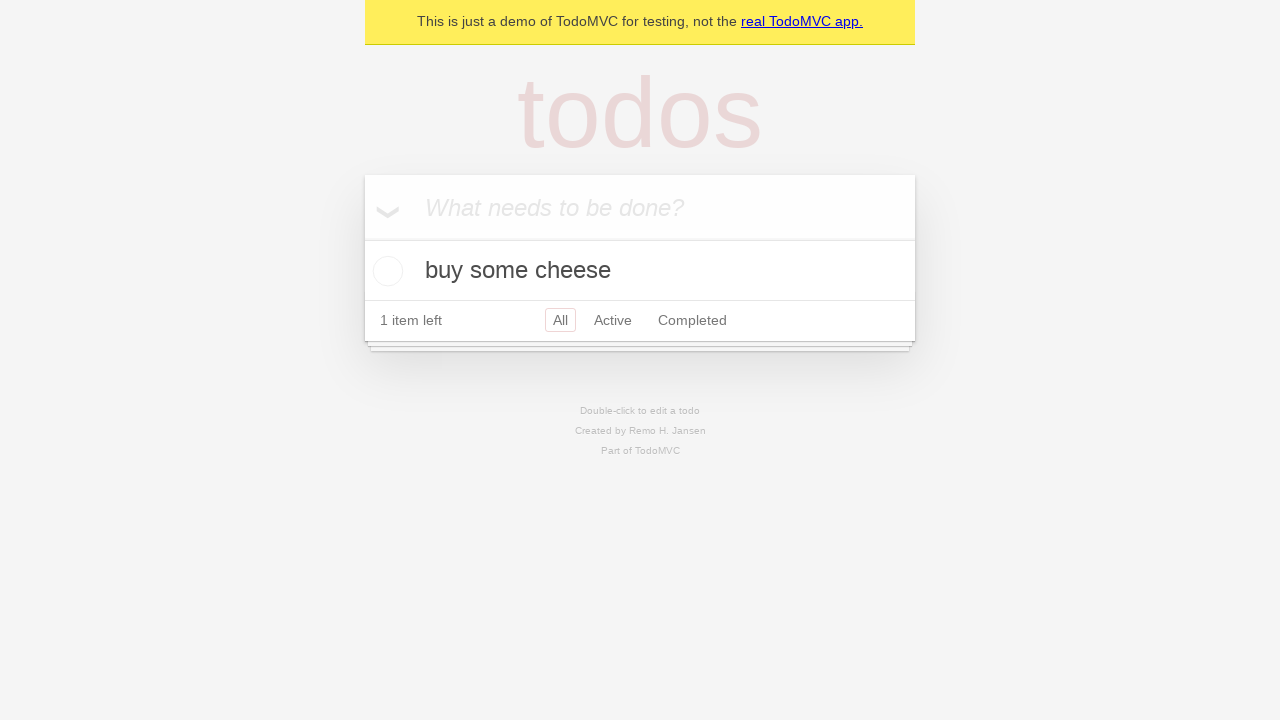

Filled todo input with 'feed the cat' on internal:attr=[placeholder="What needs to be done?"i]
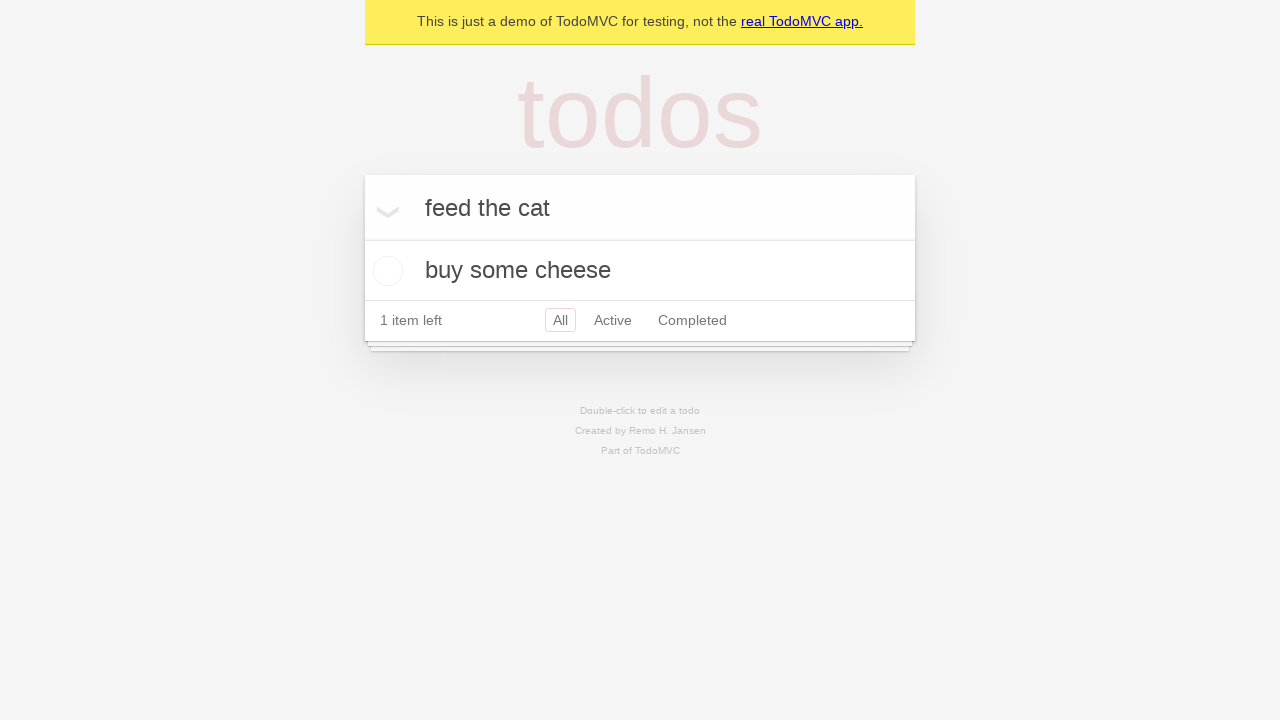

Pressed Enter to add second todo item on internal:attr=[placeholder="What needs to be done?"i]
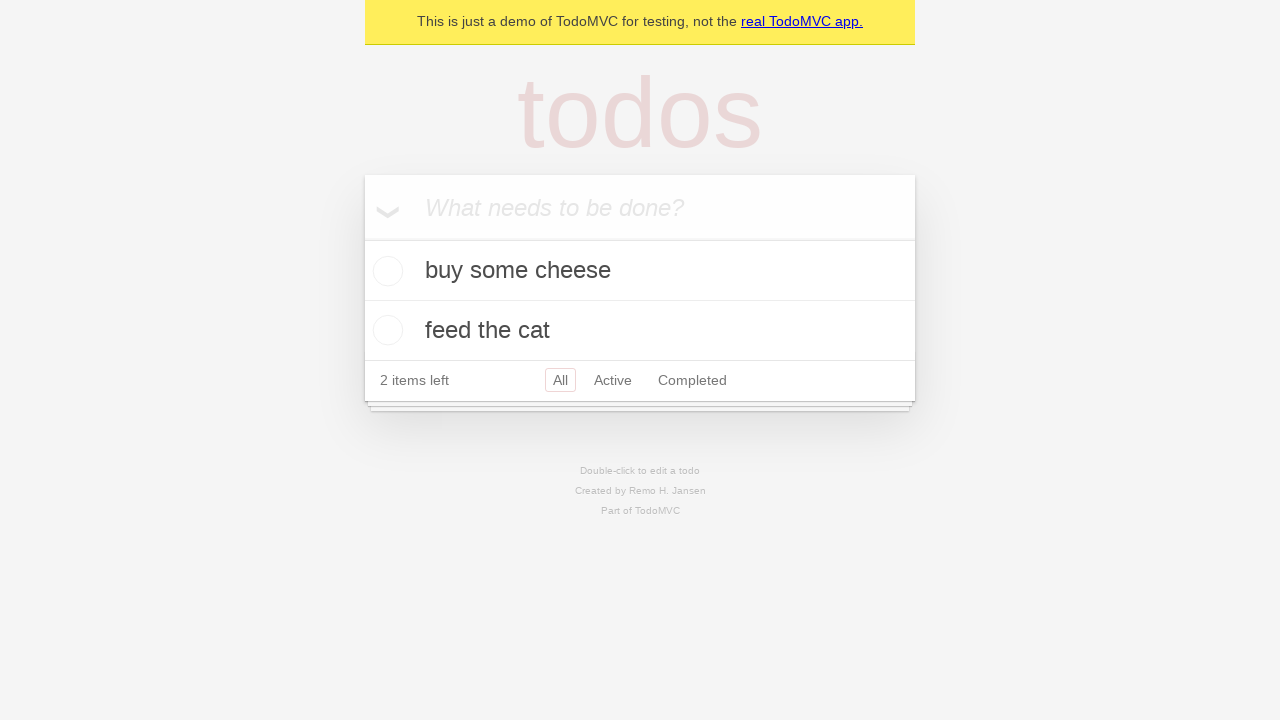

Filled todo input with 'book a doctors appointment' on internal:attr=[placeholder="What needs to be done?"i]
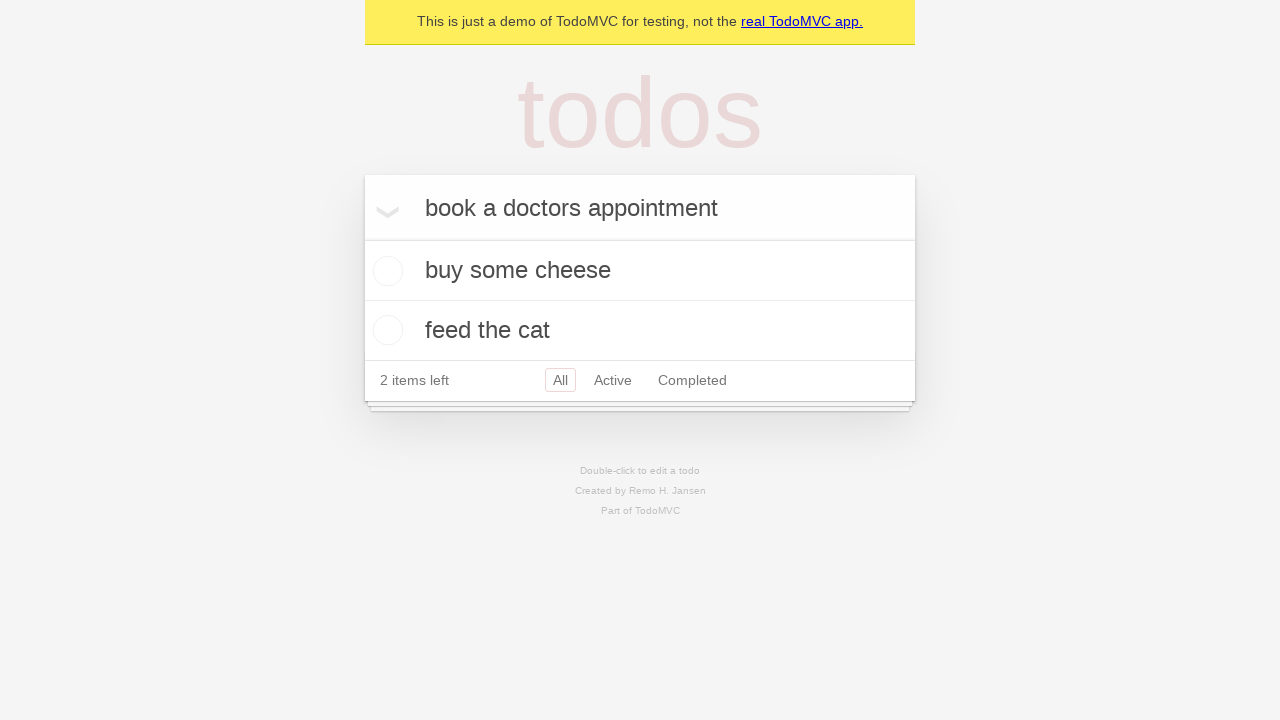

Pressed Enter to add third todo item on internal:attr=[placeholder="What needs to be done?"i]
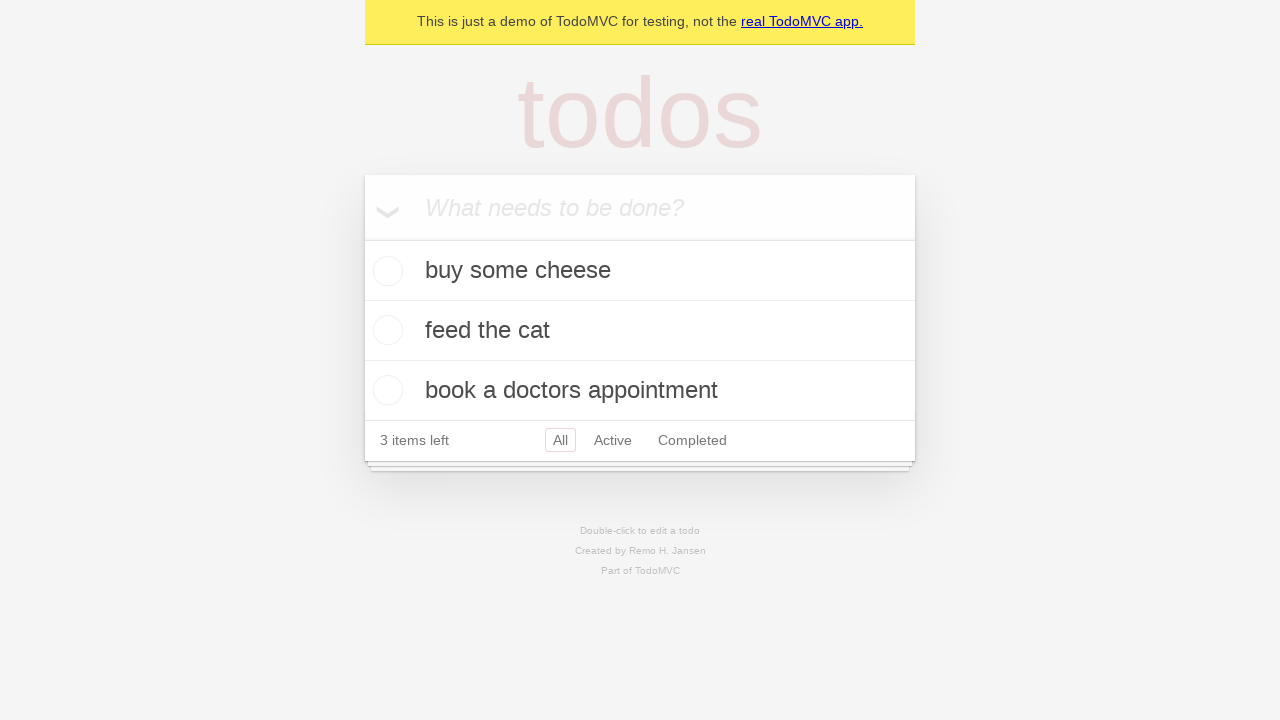

Clicked 'Mark all as complete' checkbox at (362, 238) on internal:label="Mark all as complete"i
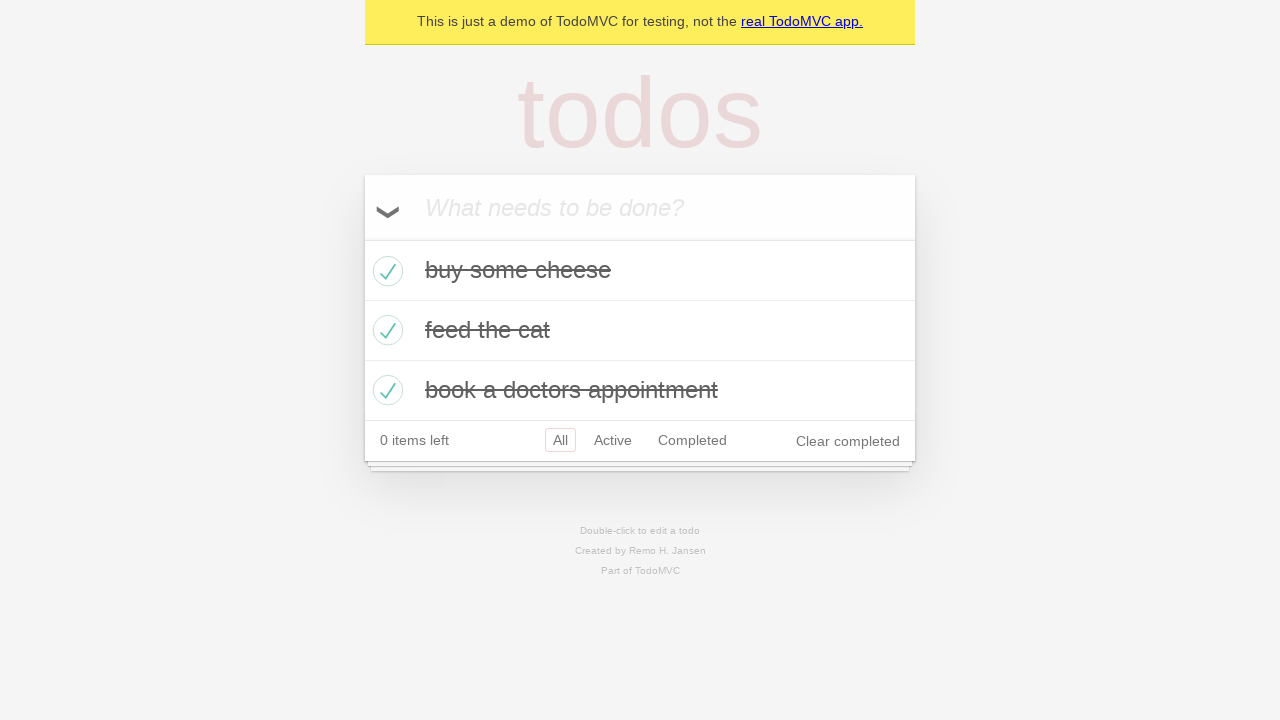

Verified all todo items are marked as completed
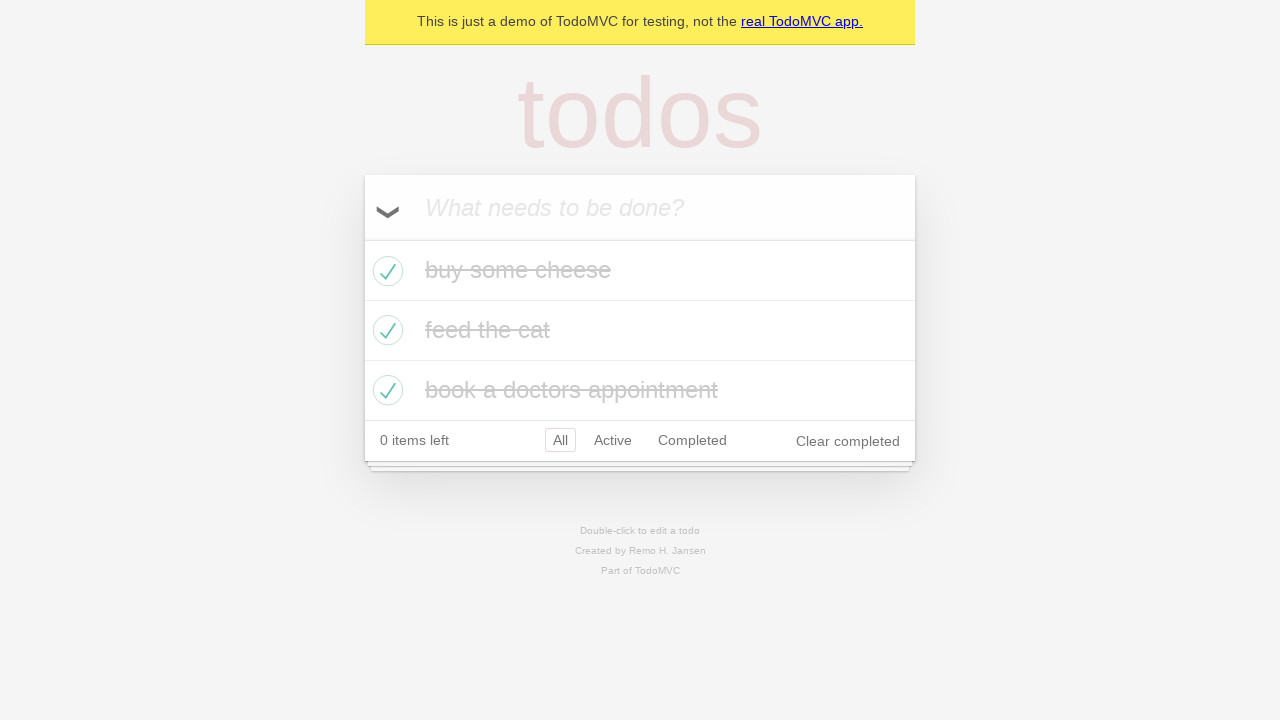

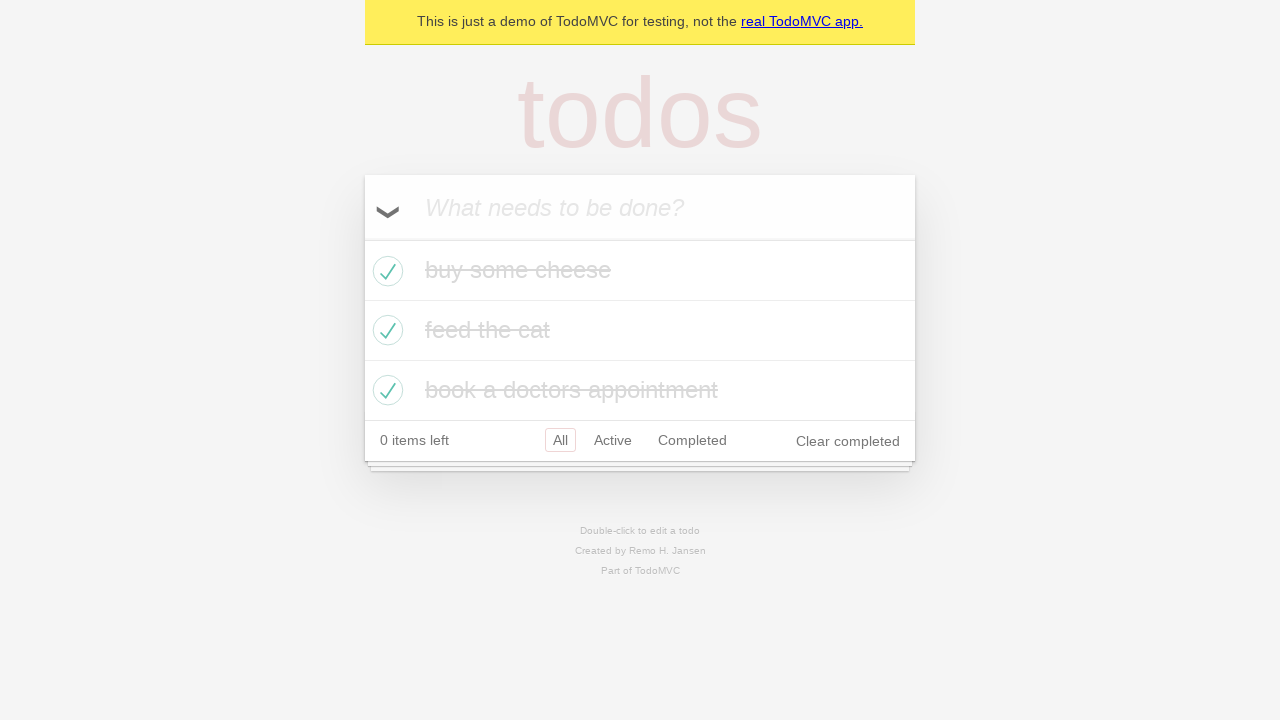